Tests nested frame navigation by clicking on the nested frames link, switching into the top frame, then into the middle frame, and verifying the content is accessible.

Starting URL: https://the-internet.herokuapp.com/

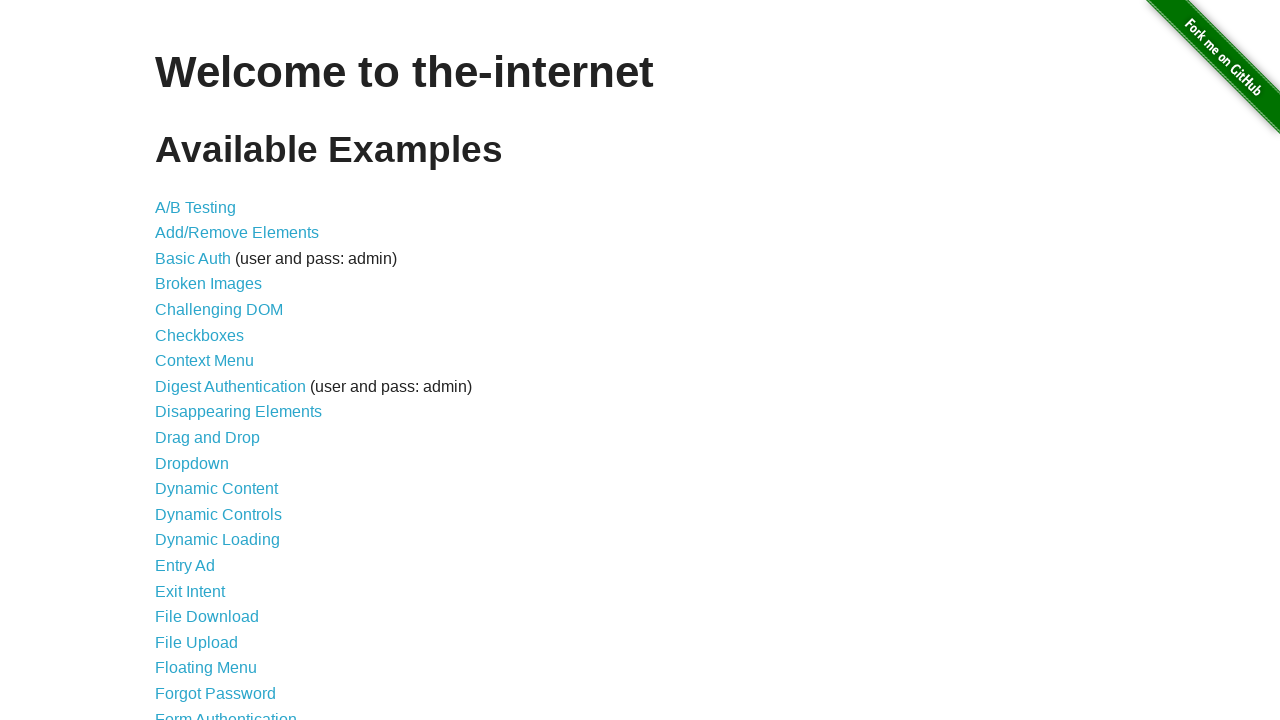

Clicked on the nested frames link at (210, 395) on a[href*='nested_frames']
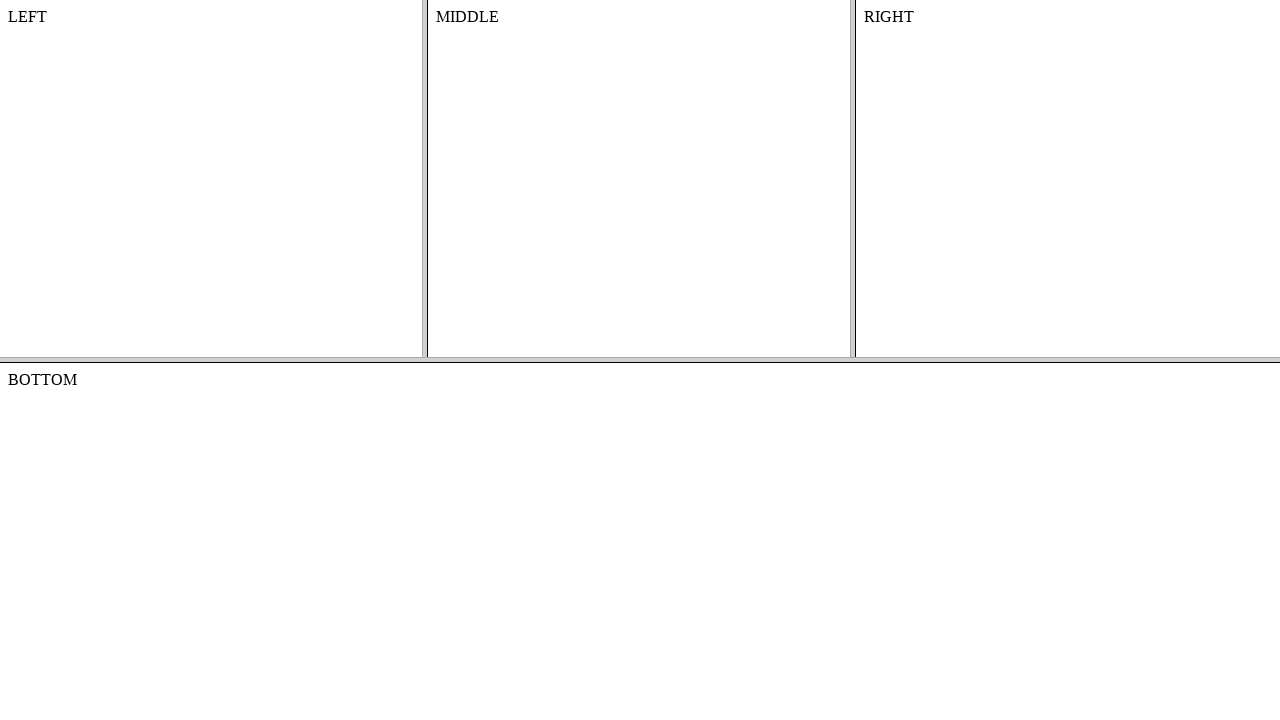

Page loaded successfully
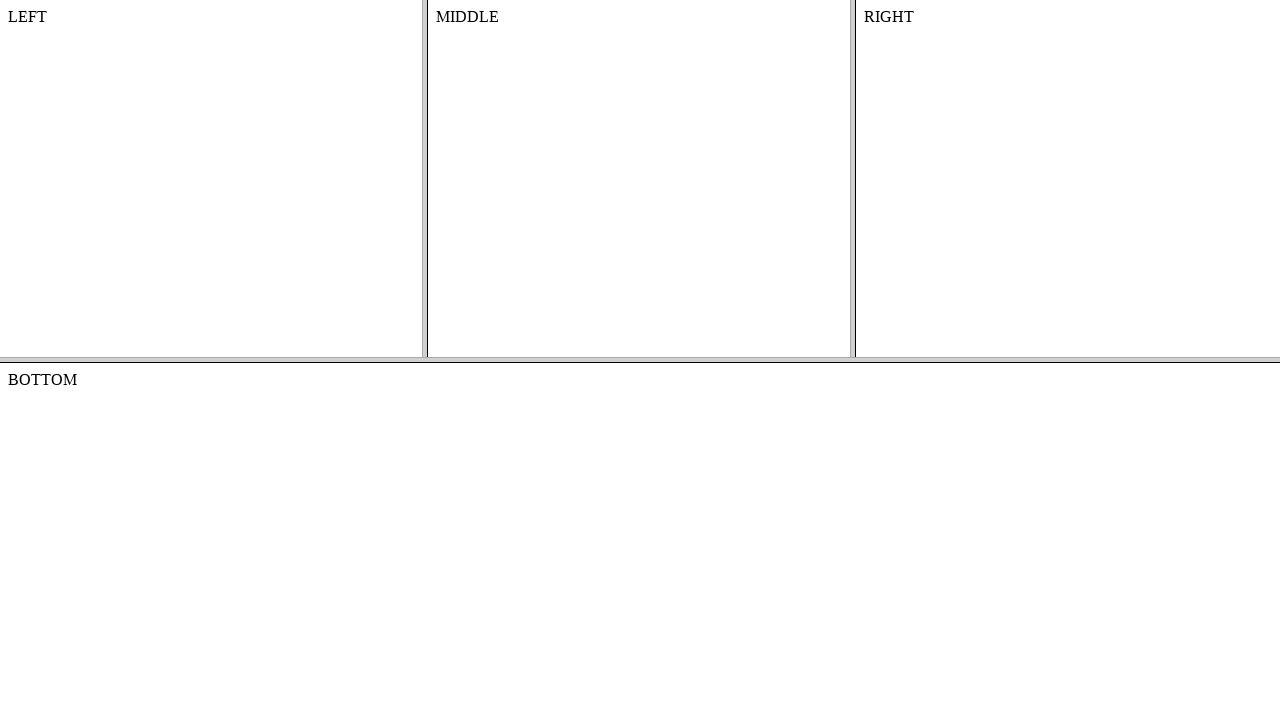

Located the top frame
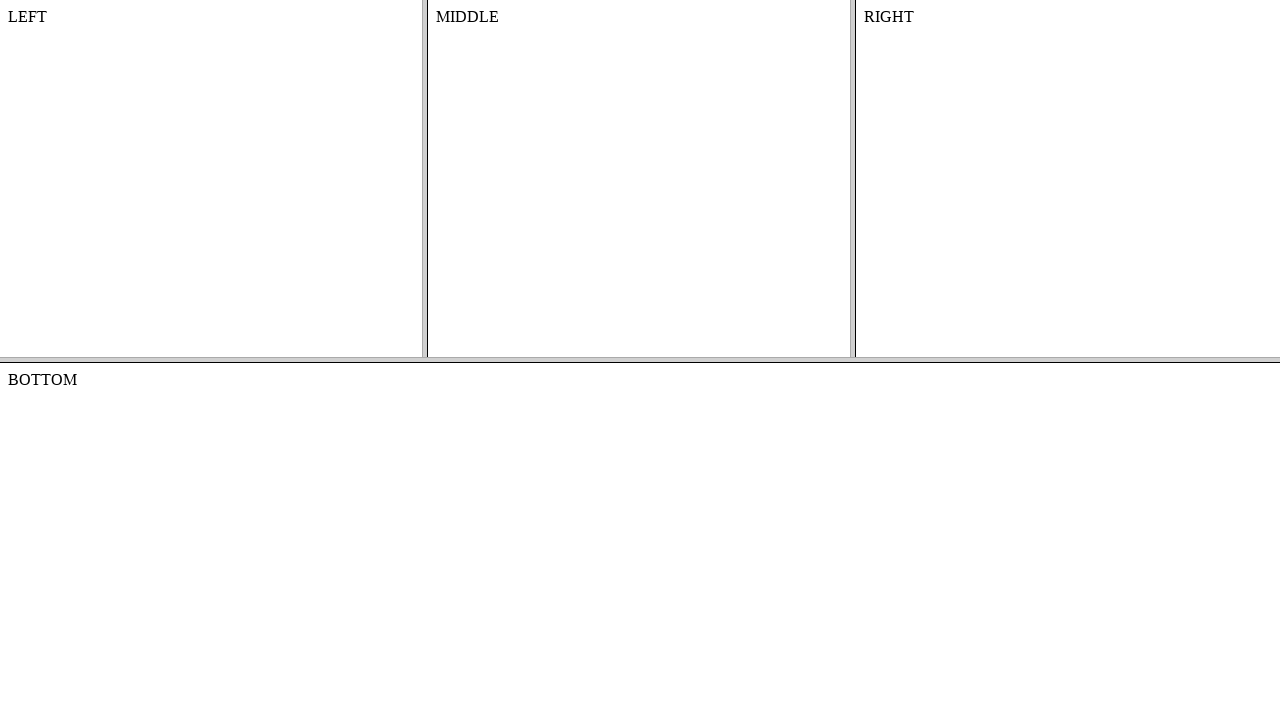

Located the middle frame within the top frame
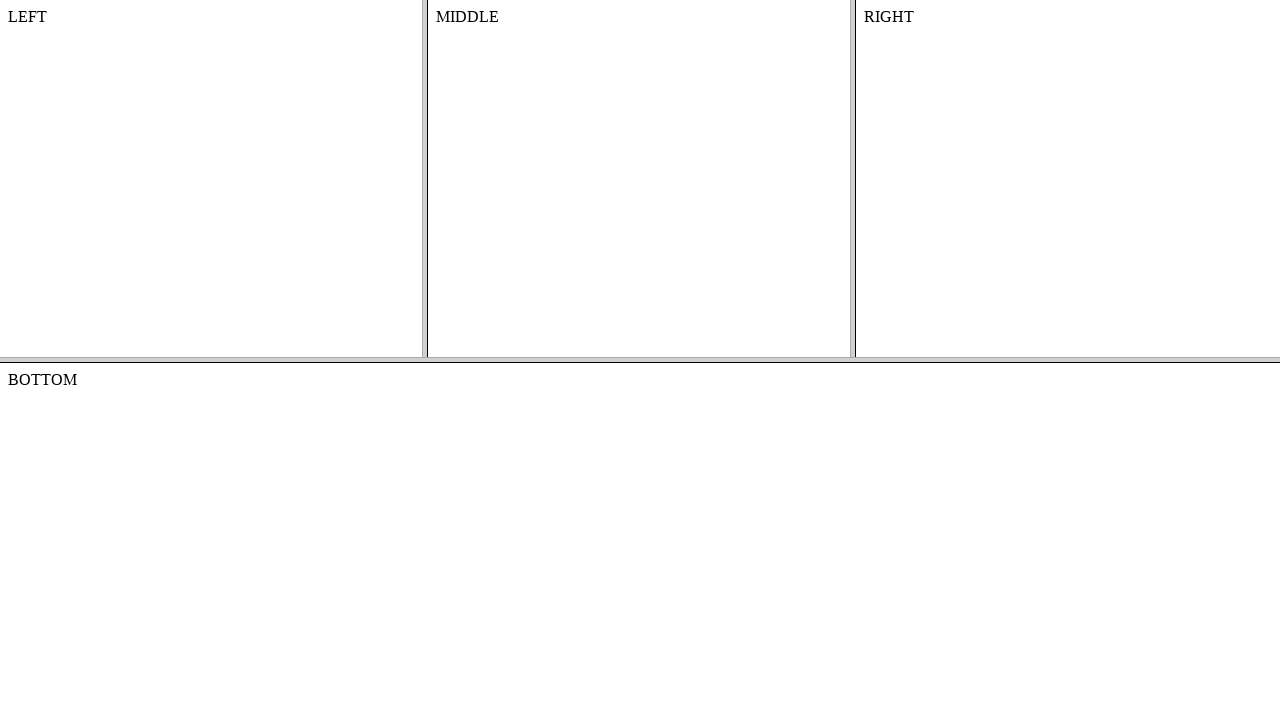

Verified that content is accessible in the nested middle frame
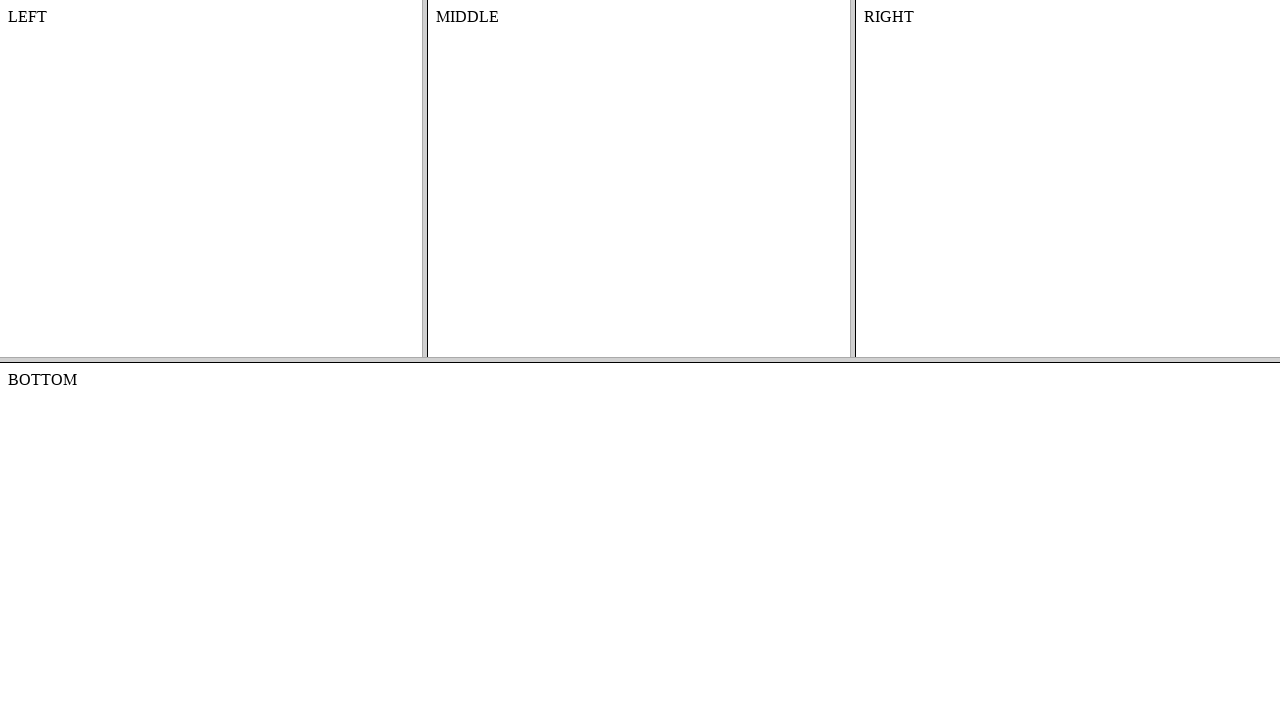

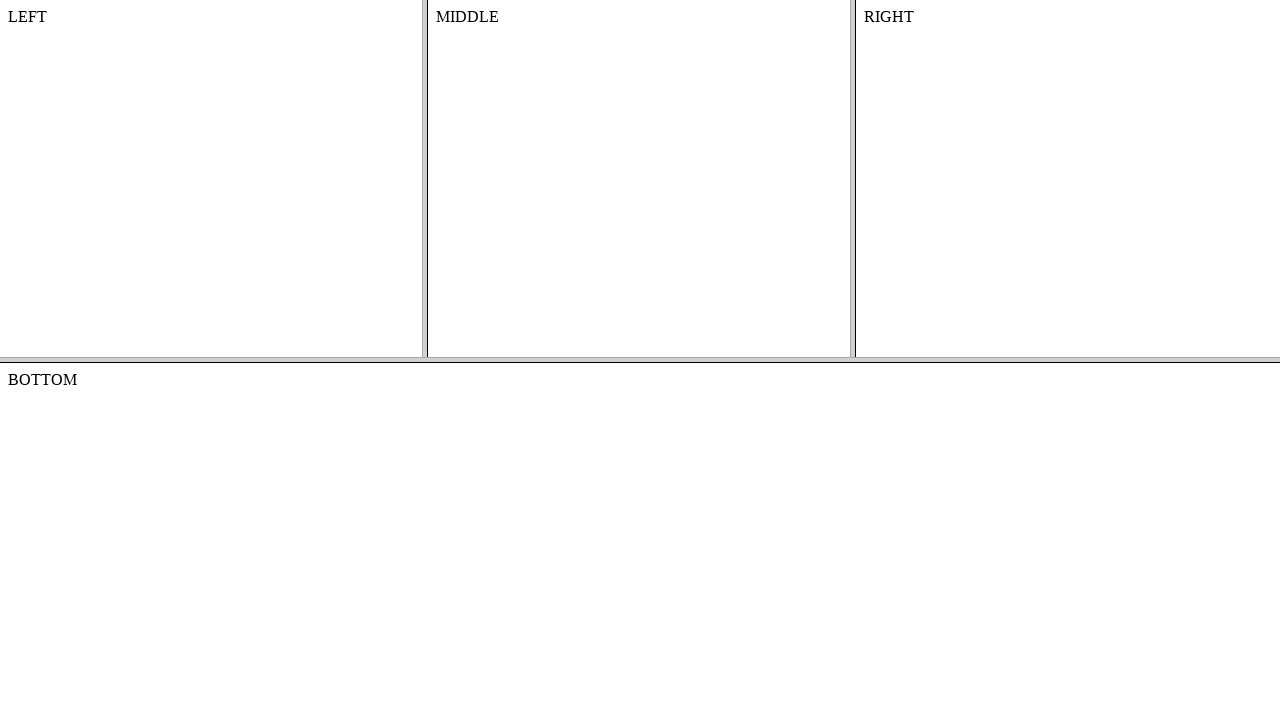